Tests calculator multiplication with scientific notation: enters 2e2 and 1.5, selects multiplication, and verifies the result is 300

Starting URL: https://calculatorhtml.onrender.com

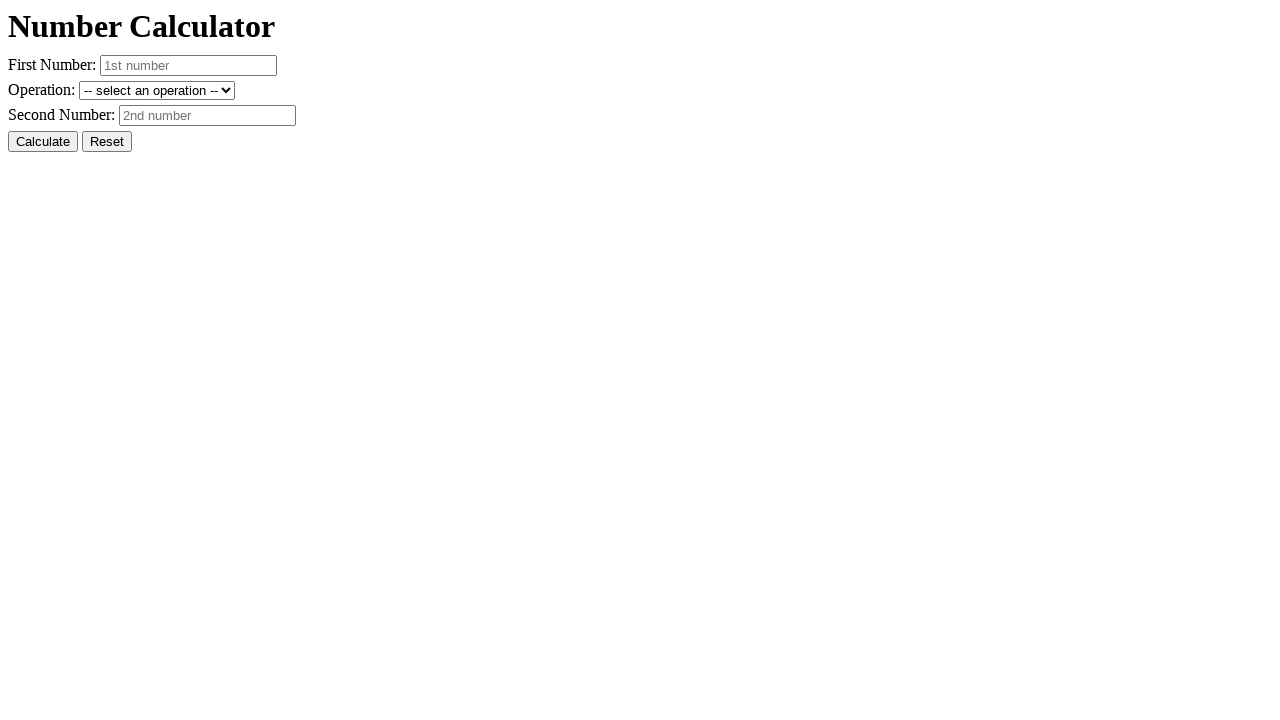

Clicked Reset button to clear previous state at (107, 142) on #resetButton
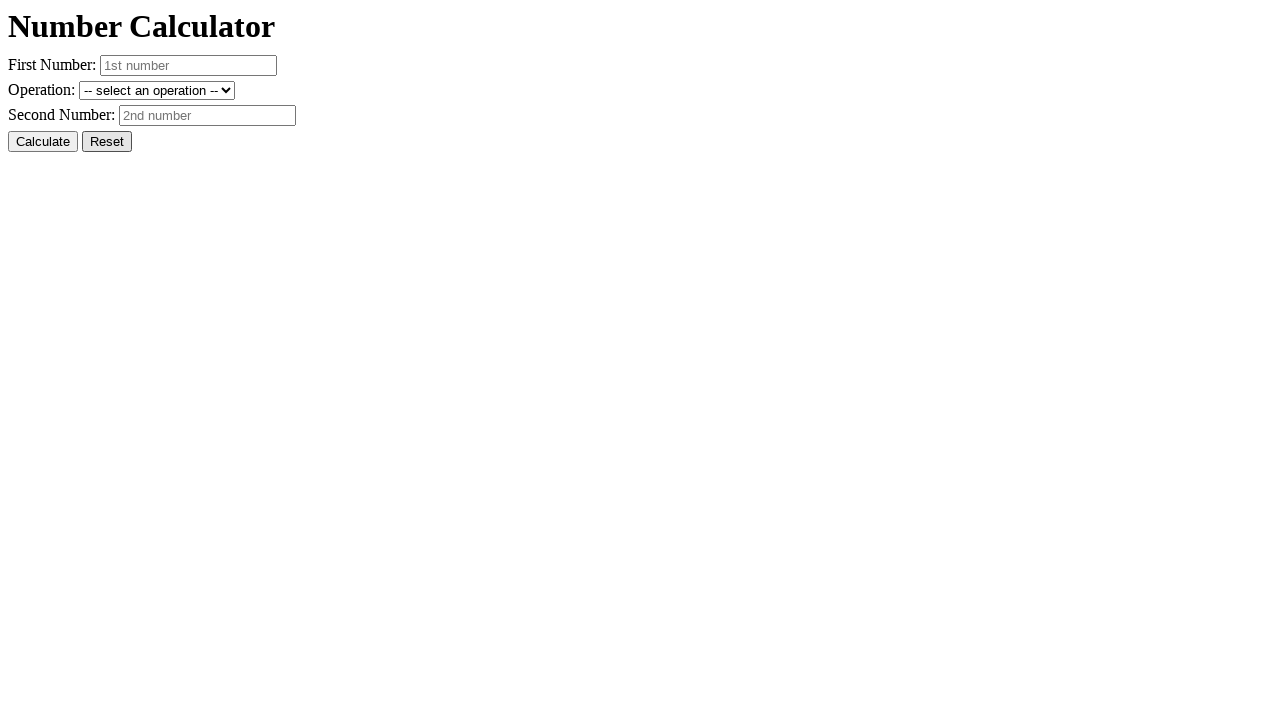

Entered 2e2 (200 in scientific notation) in first number field on #number1
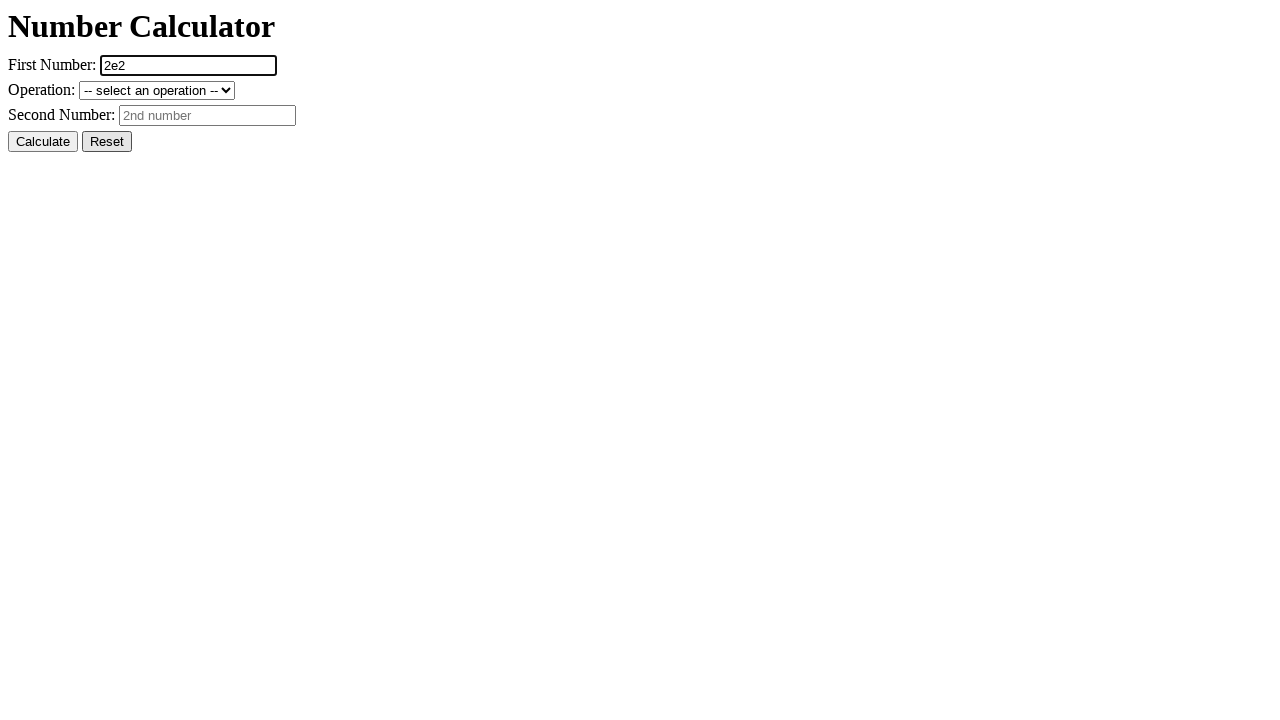

Entered 1.5 in second number field on #number2
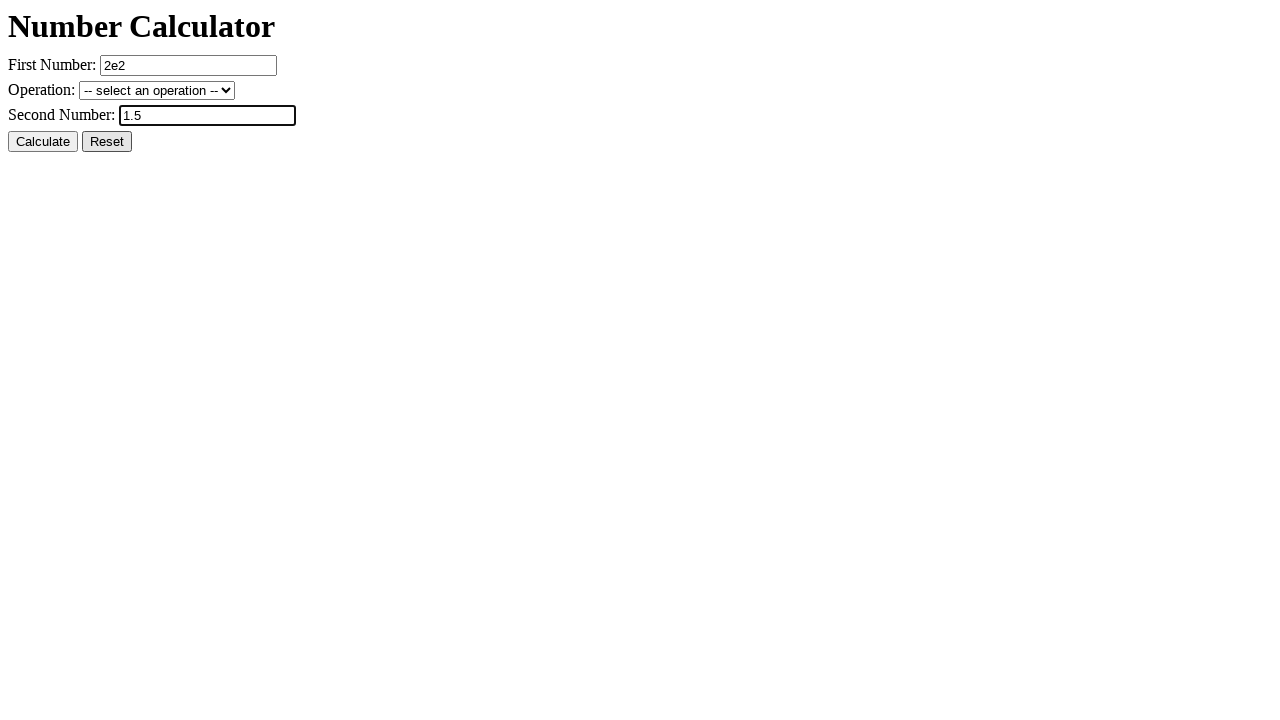

Selected multiplication operation from dropdown on #operation
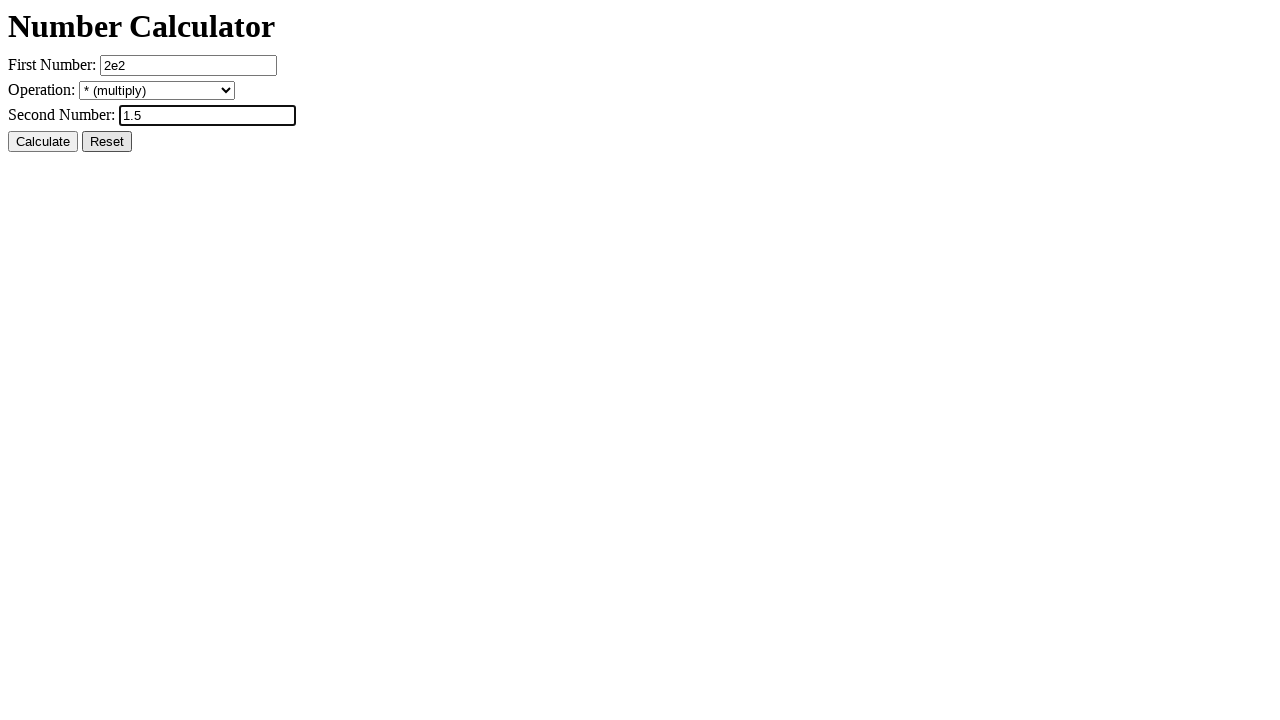

Clicked Calculate button to compute result at (43, 142) on #calcButton
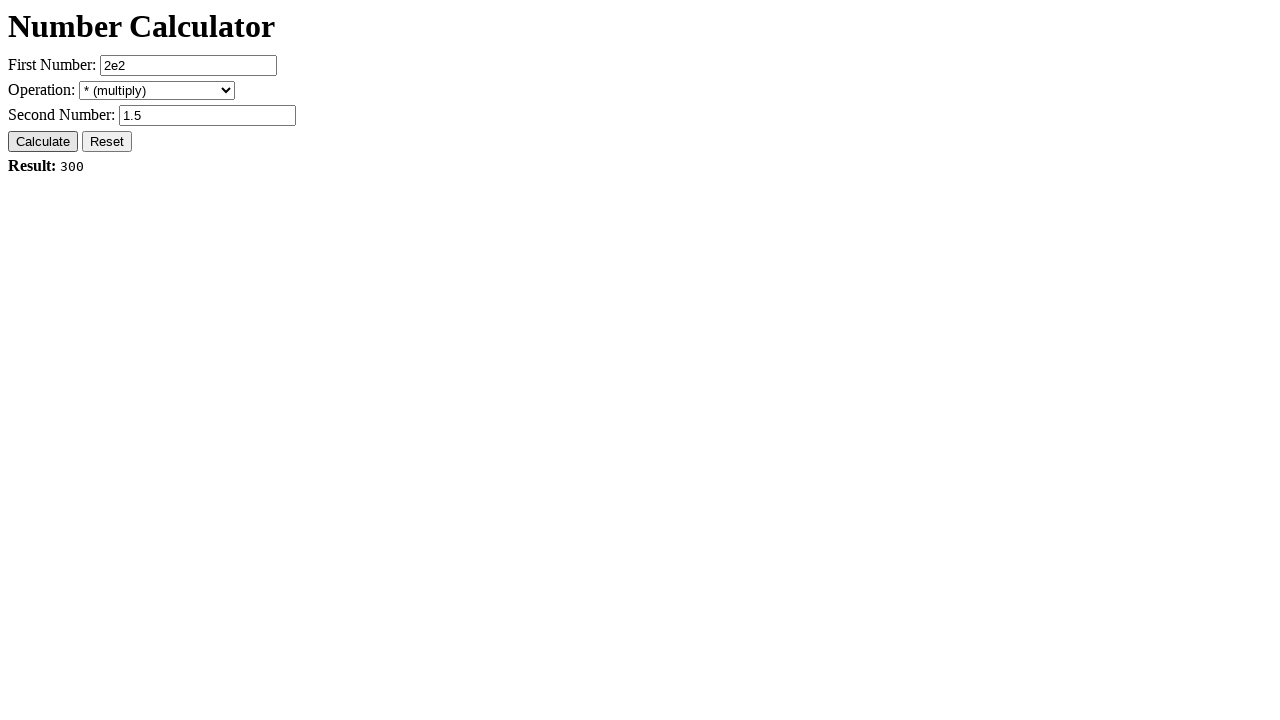

Result field loaded and is visible
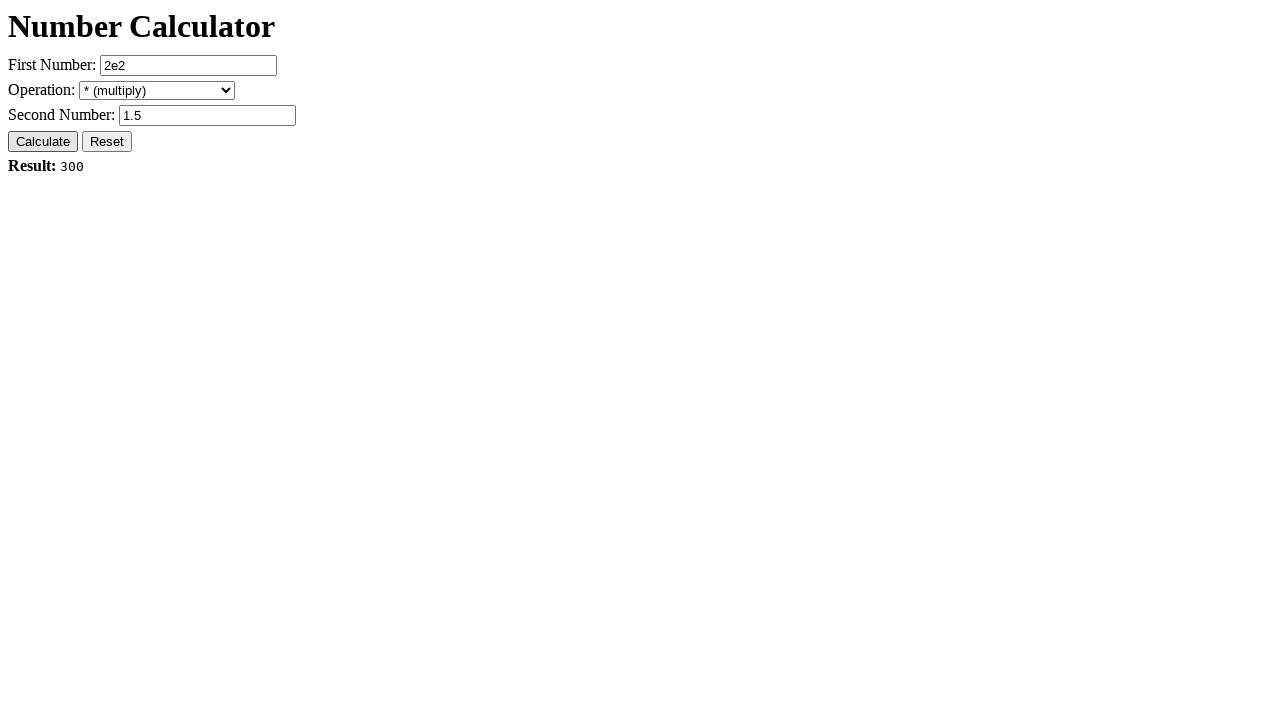

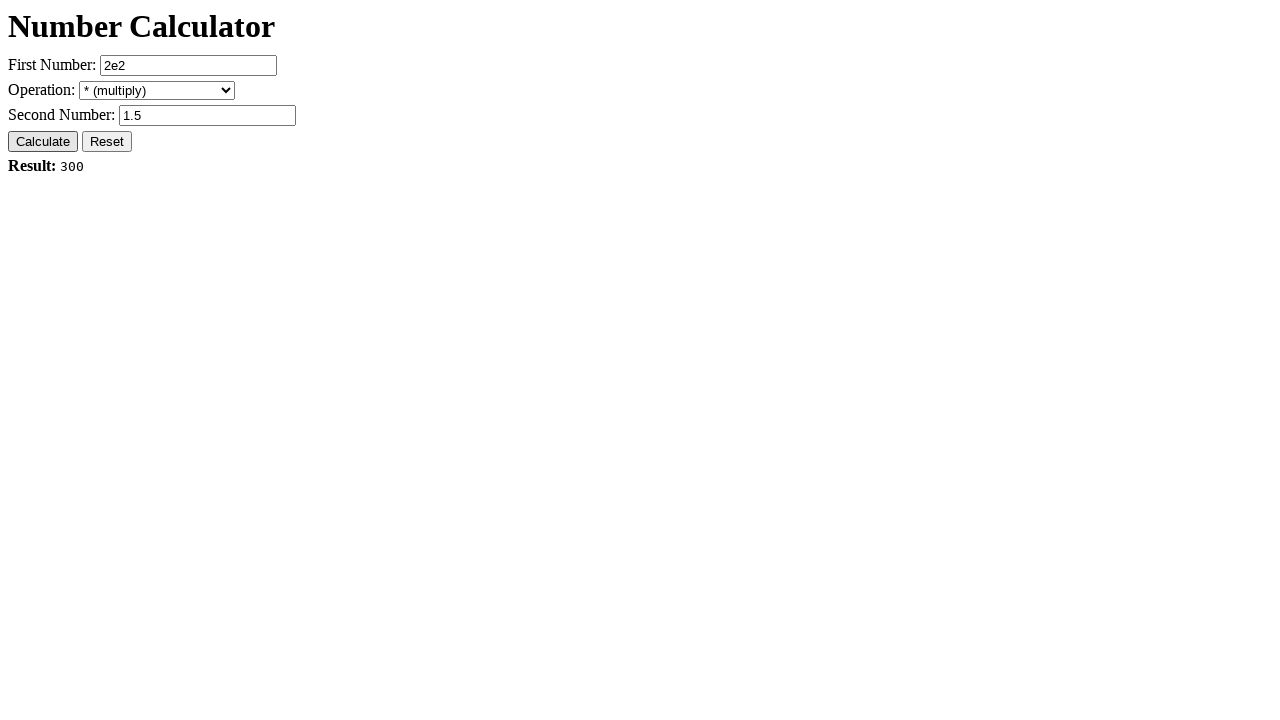